Tests DuckDuckGo search functionality by entering a search query and submitting it, then waiting for results to load

Starting URL: https://duckduckgo.com/

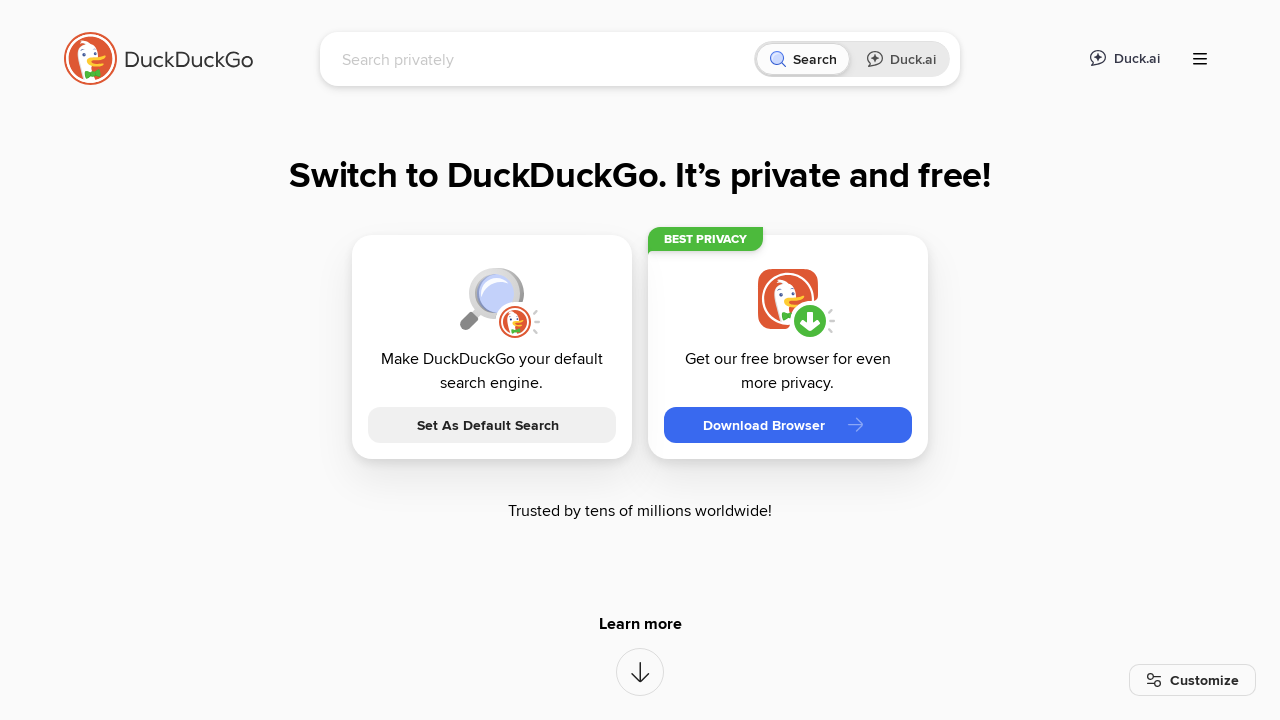

Filled search box with 'red panda' on #searchbox_input
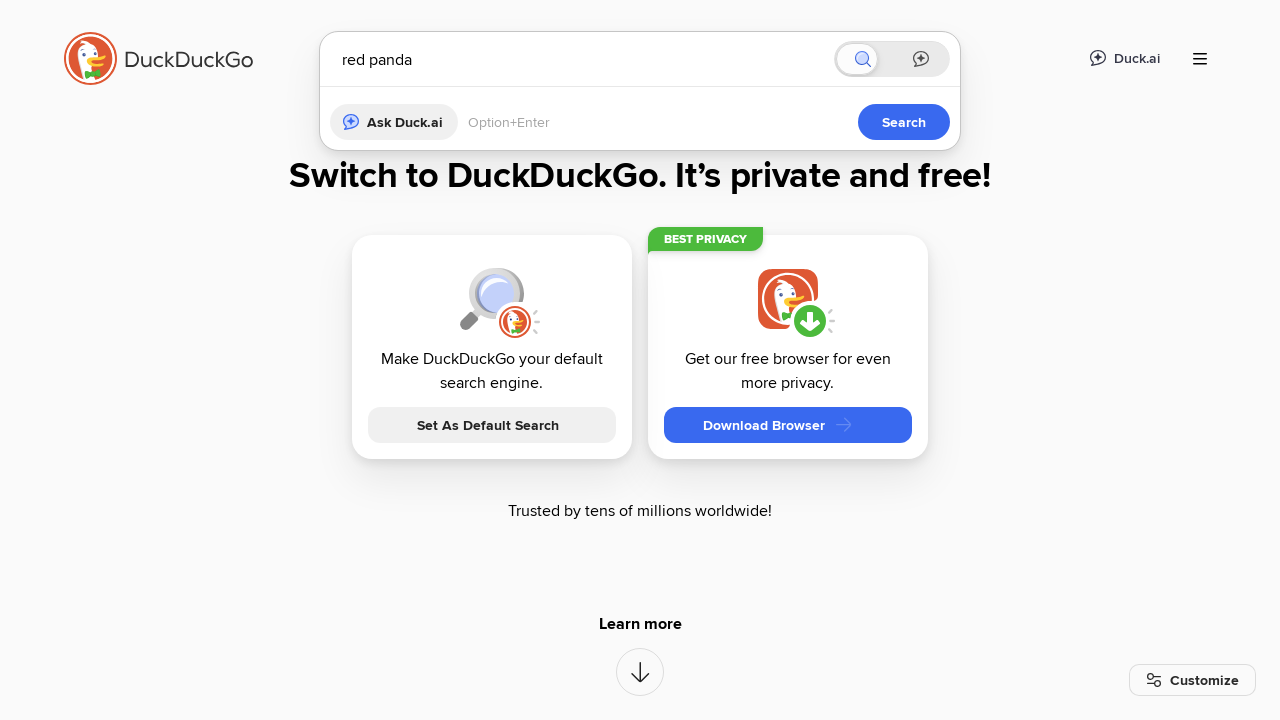

Pressed Enter to submit search query on #searchbox_input
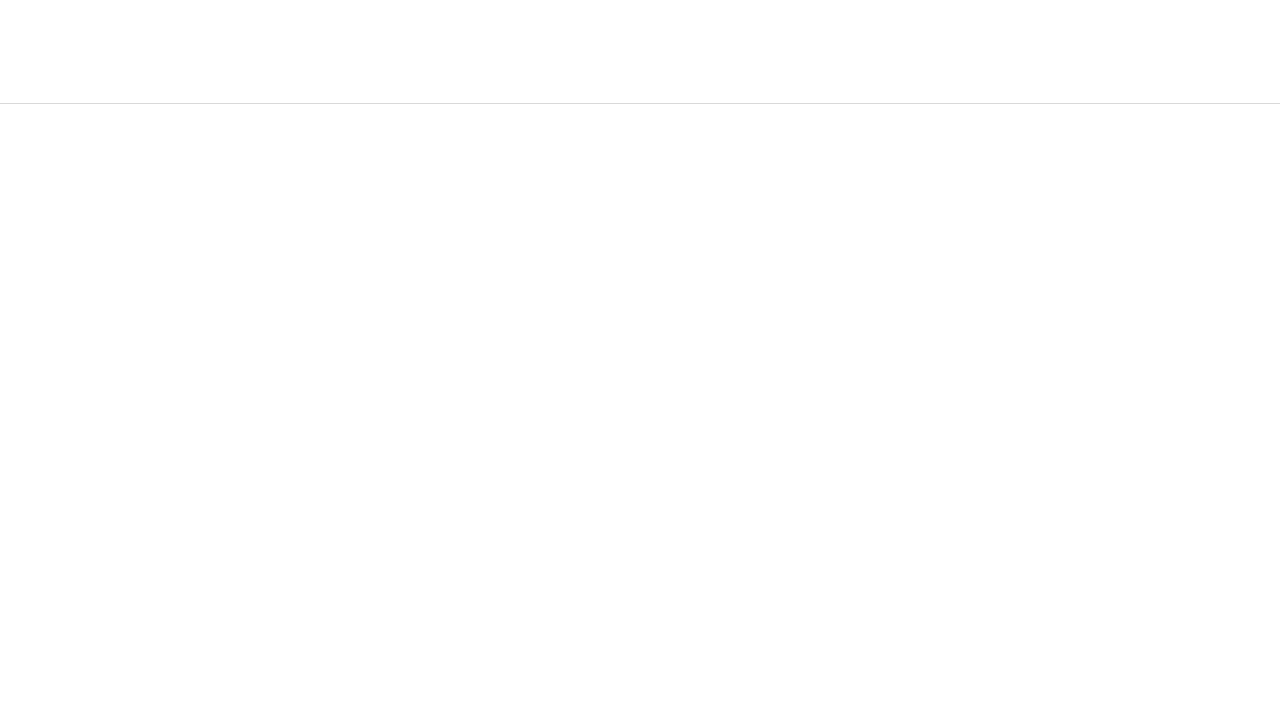

Search results page loaded with 'red panda' in title
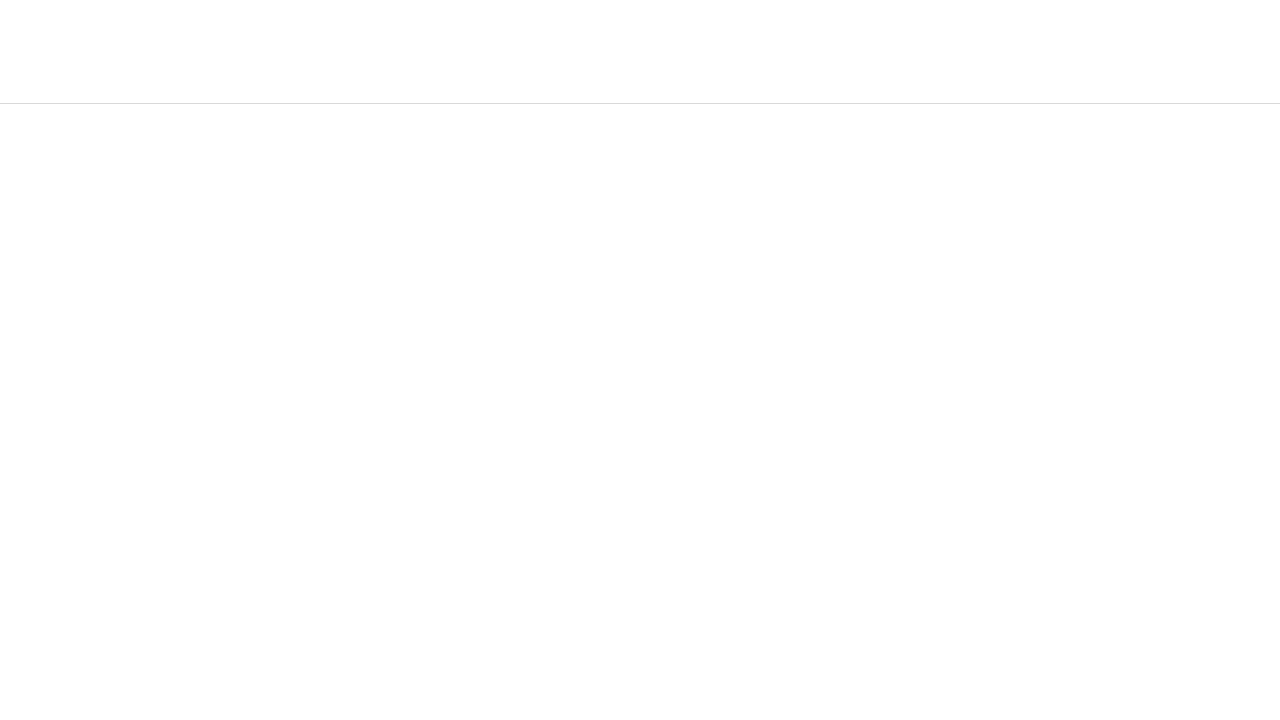

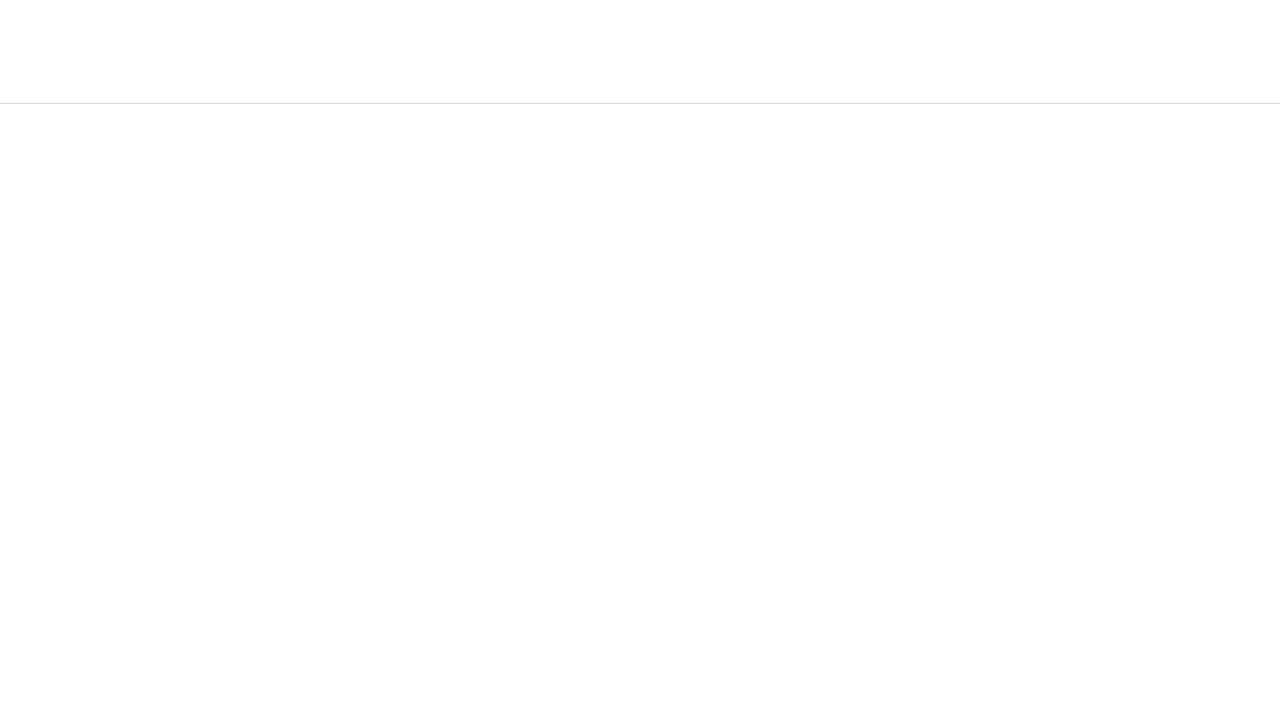